Tests mortgage calculator functionality by entering a purchase price, clicking to show advanced options, and selecting a start month from a dropdown

Starting URL: https://www.mlcalc.com

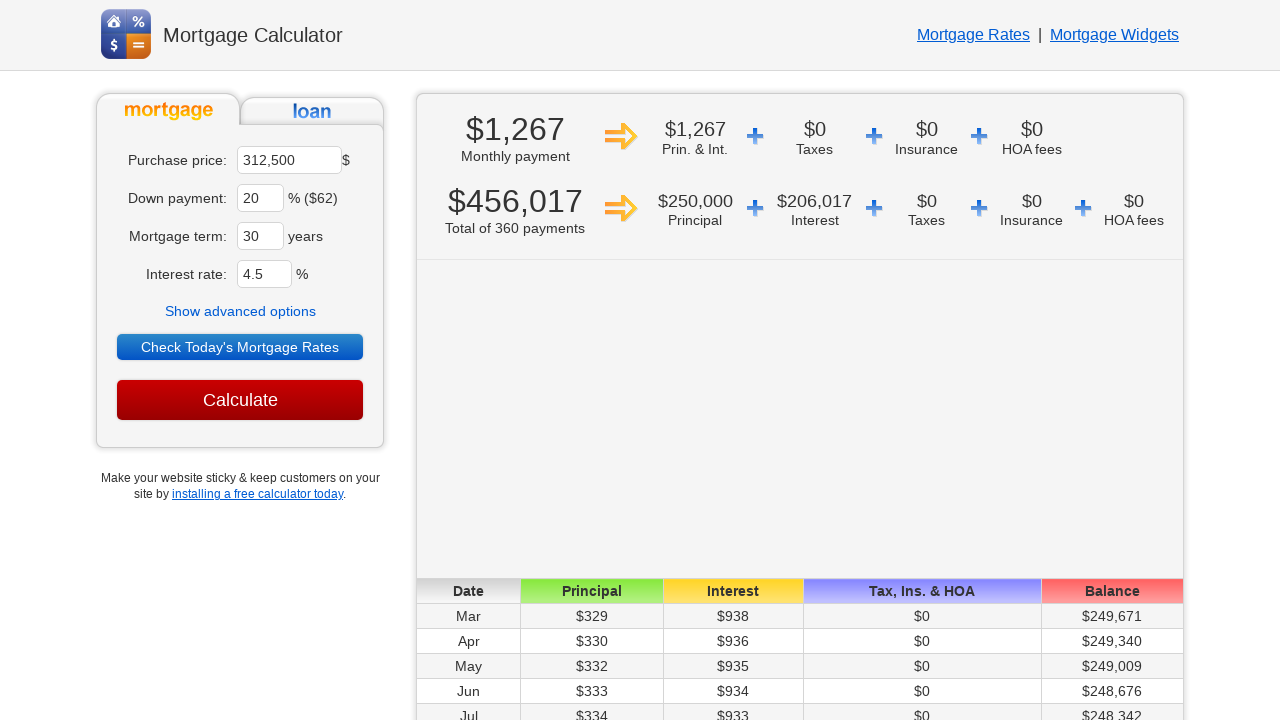

Cleared purchase price field on input#ma
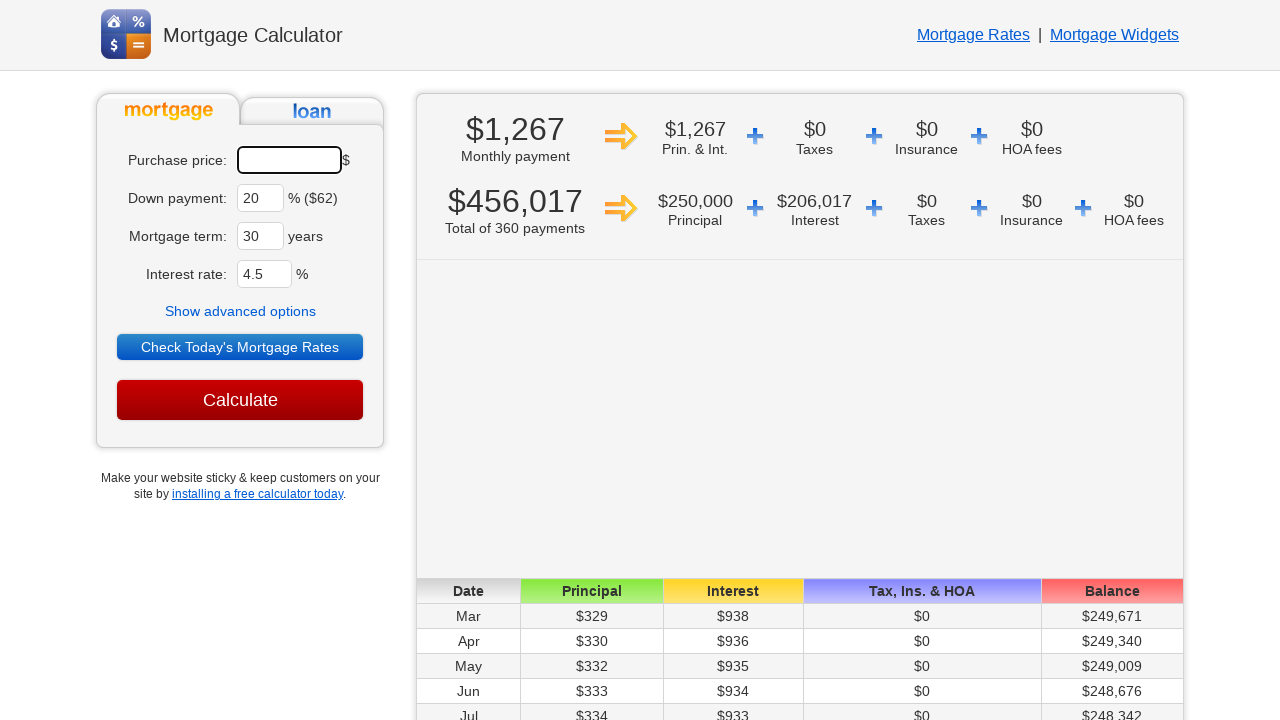

Entered purchase price of 400000 on input#ma
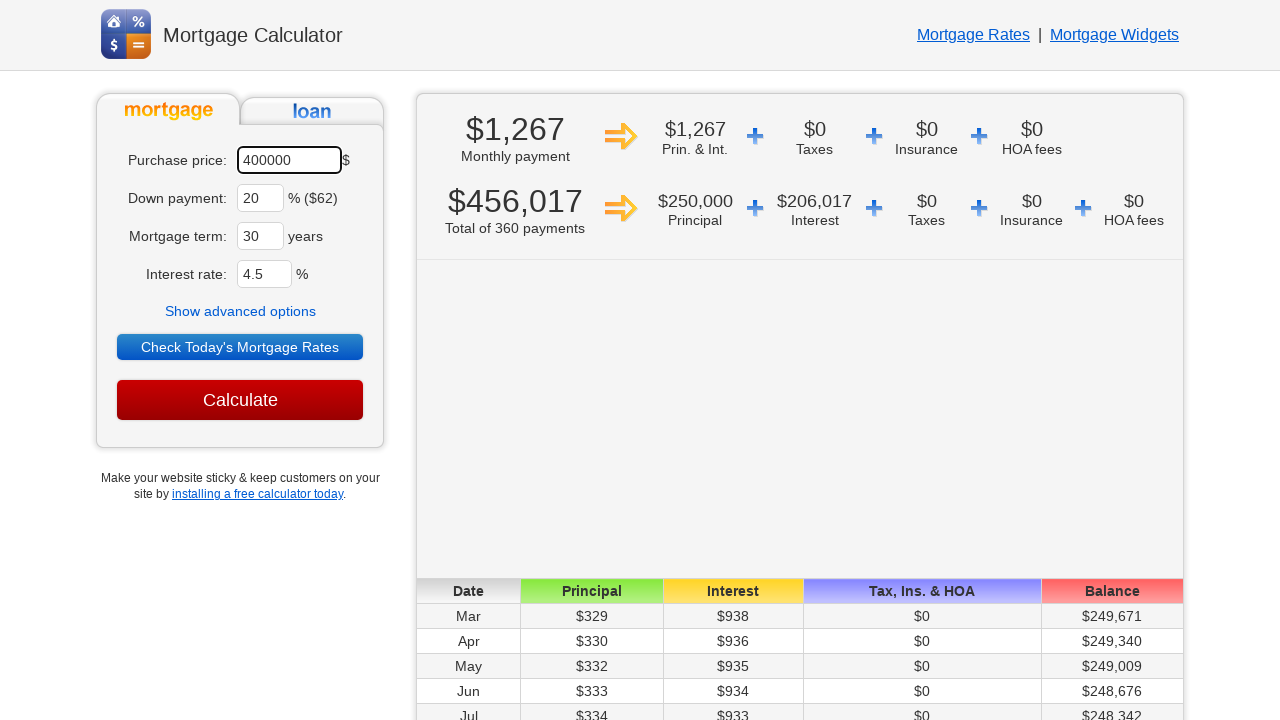

Clicked 'Show advanced options' button at (240, 311) on text=Show advanced options
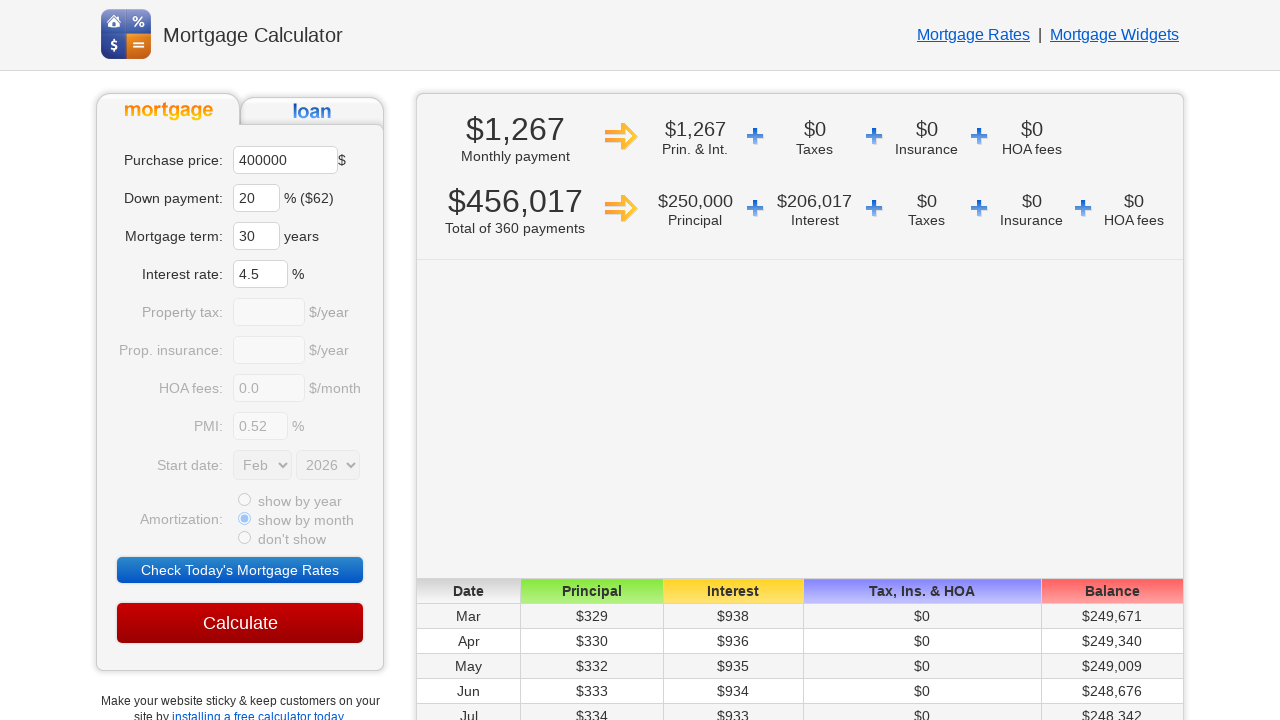

Waited 1000ms for advanced options to appear
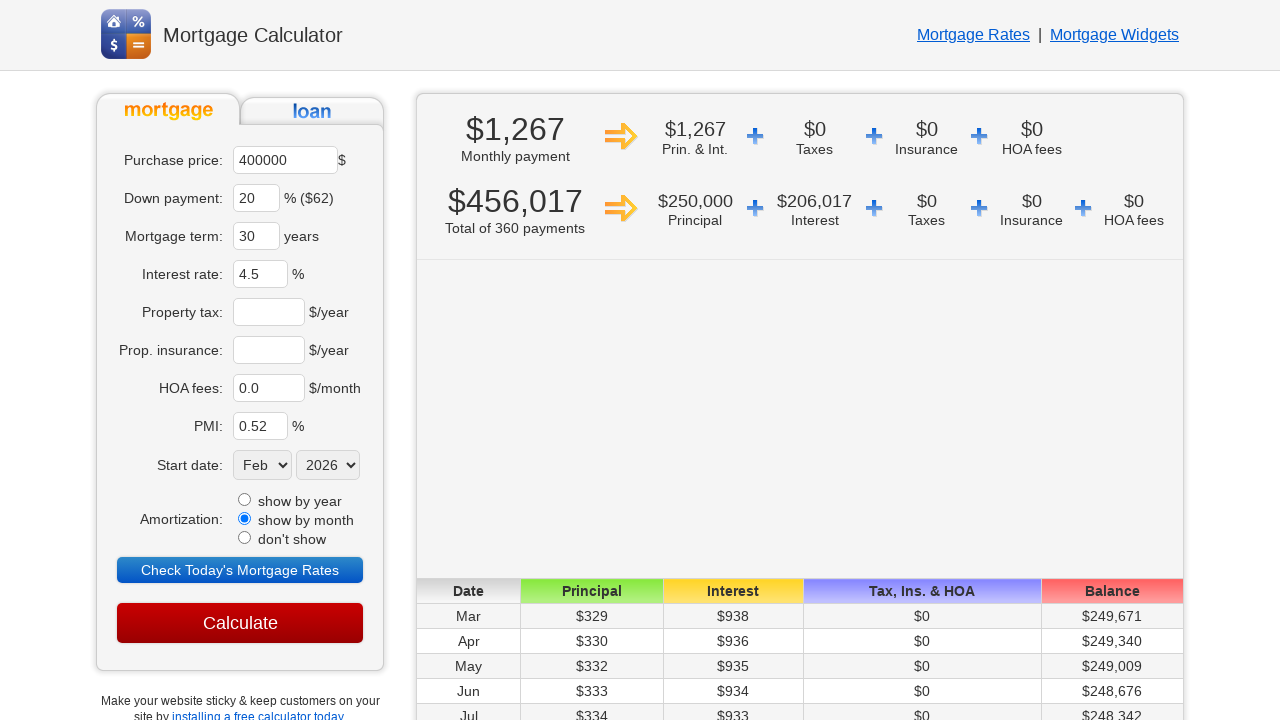

Selected 'Oct' from start month dropdown on select[name='sm']
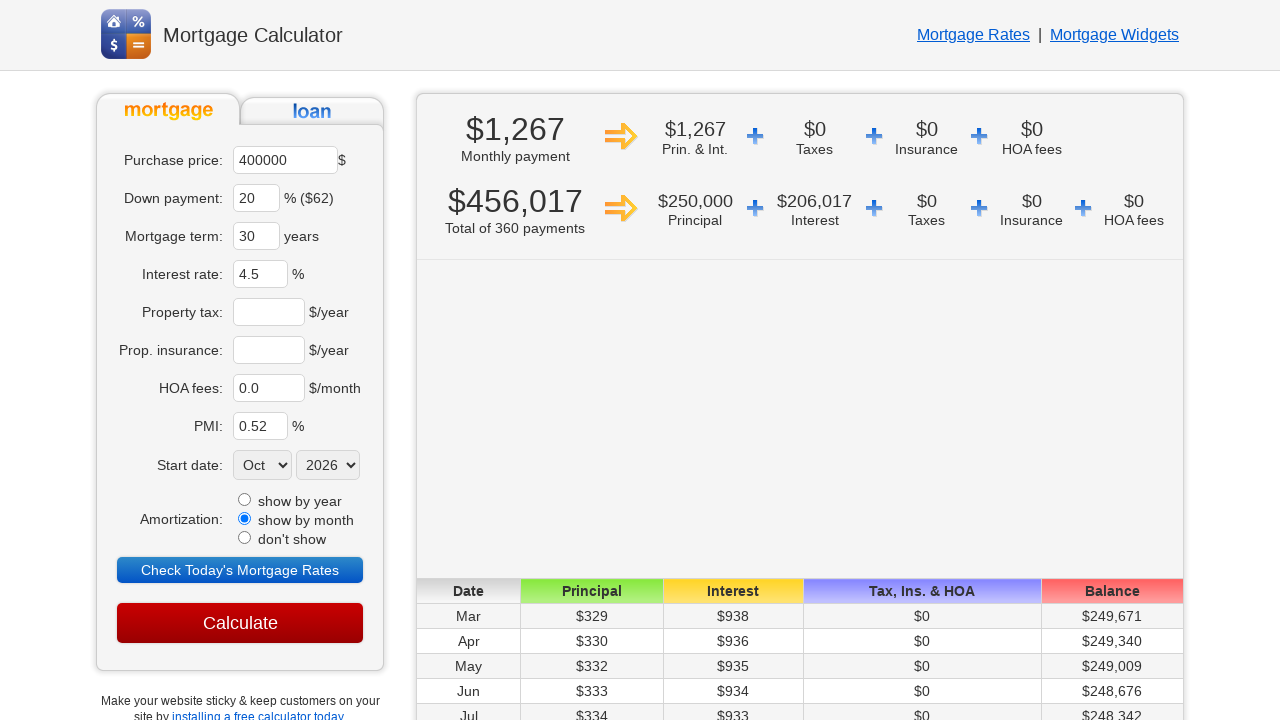

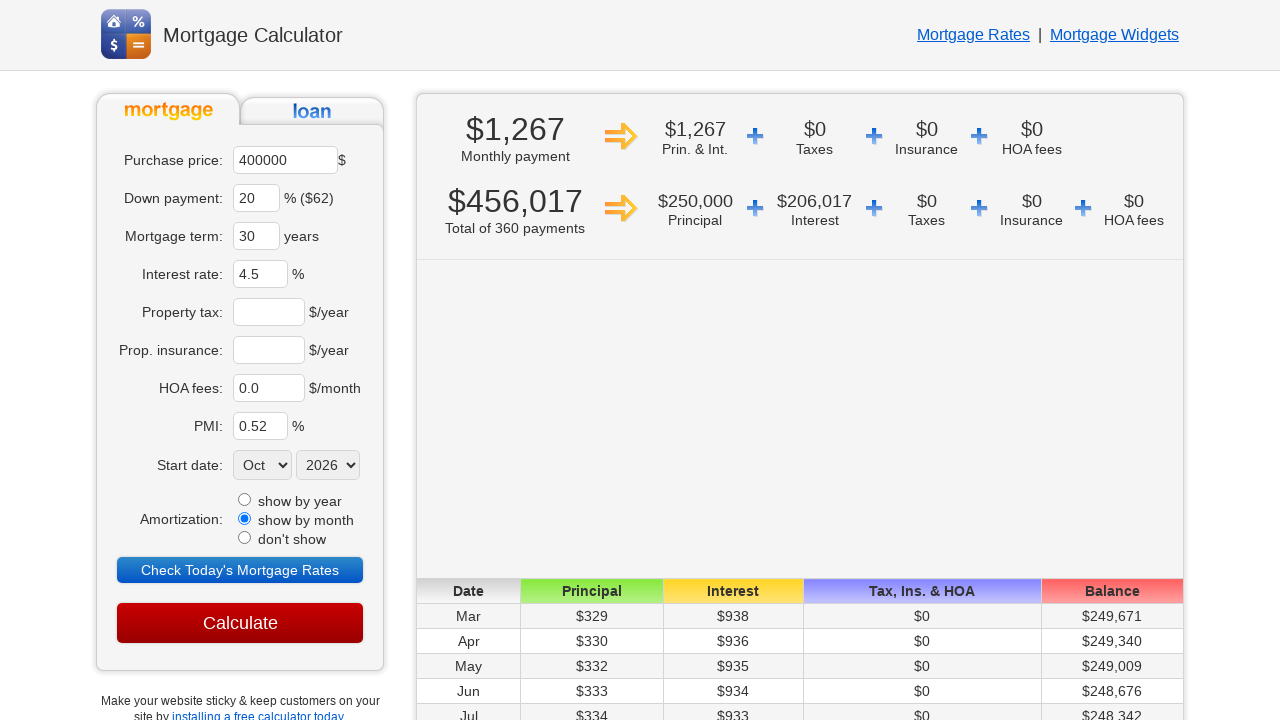